Tests alert handling functionality by triggering different types of alerts (standard alert and confirmation dialog) and interacting with them

Starting URL: https://rahulshettyacademy.com/AutomationPractice/

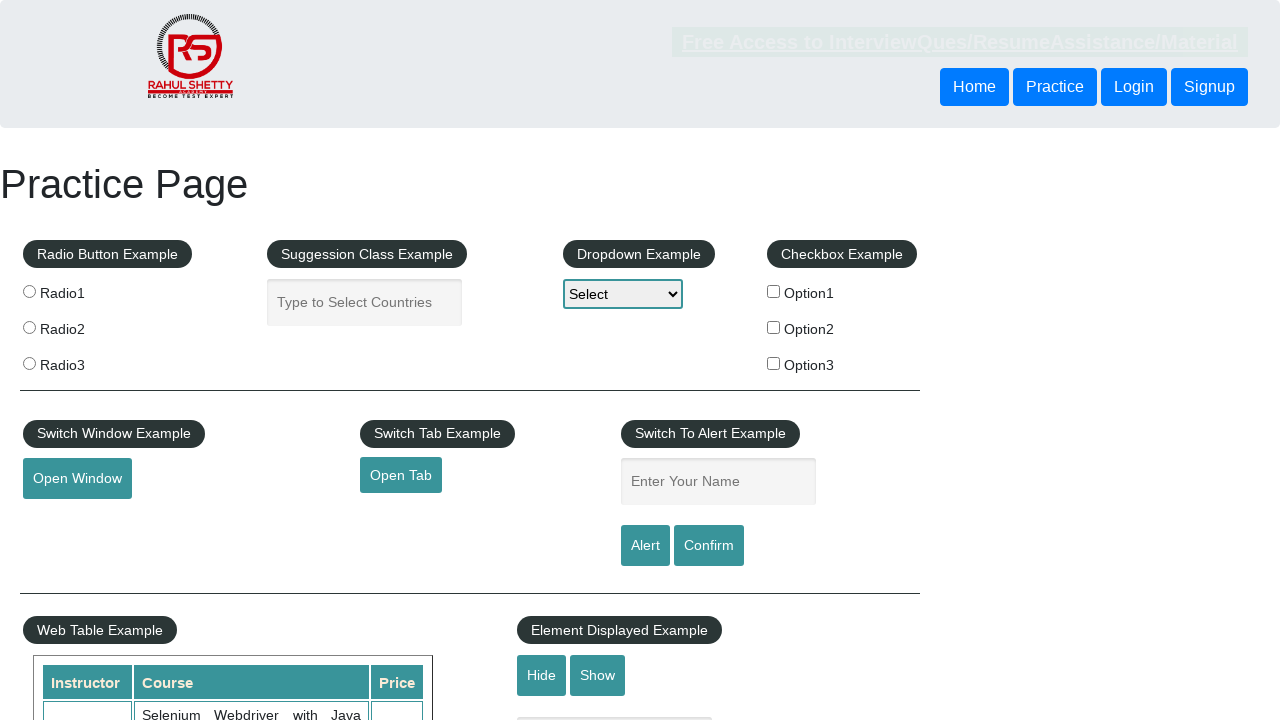

Filled name field with 'Vinay' on input#name
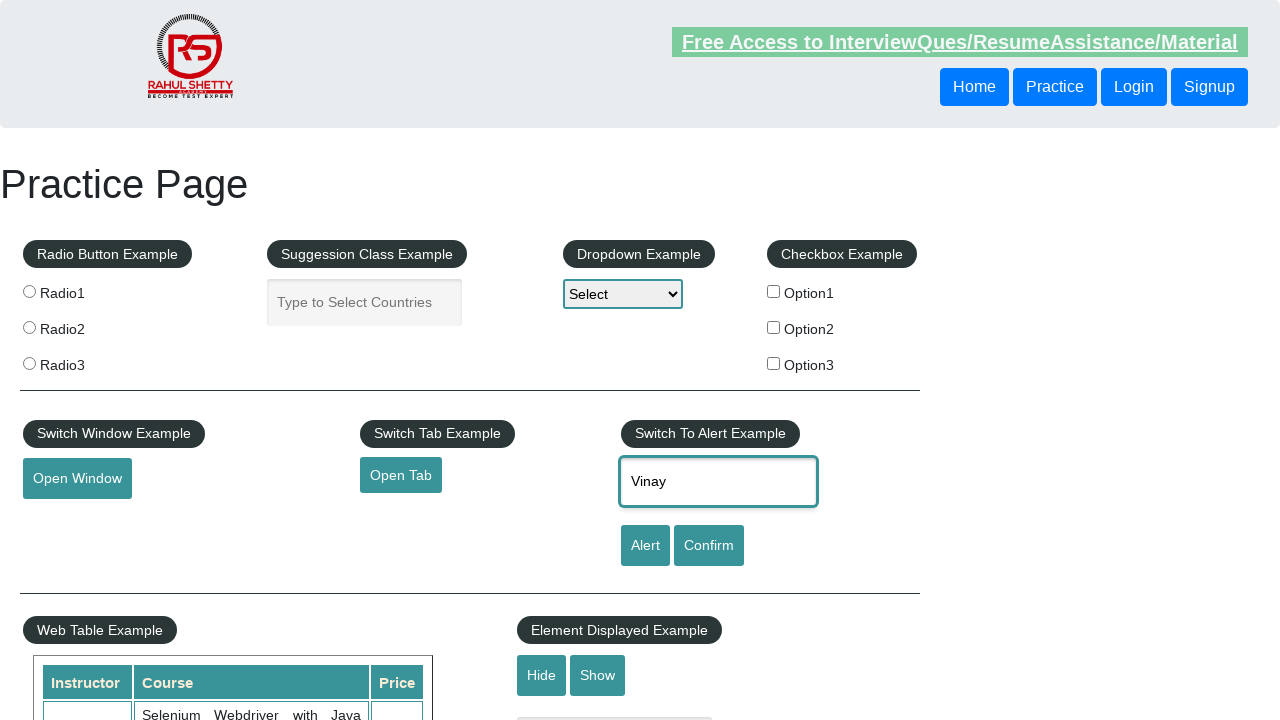

Clicked alert button to trigger standard alert at (645, 546) on input#alertbtn
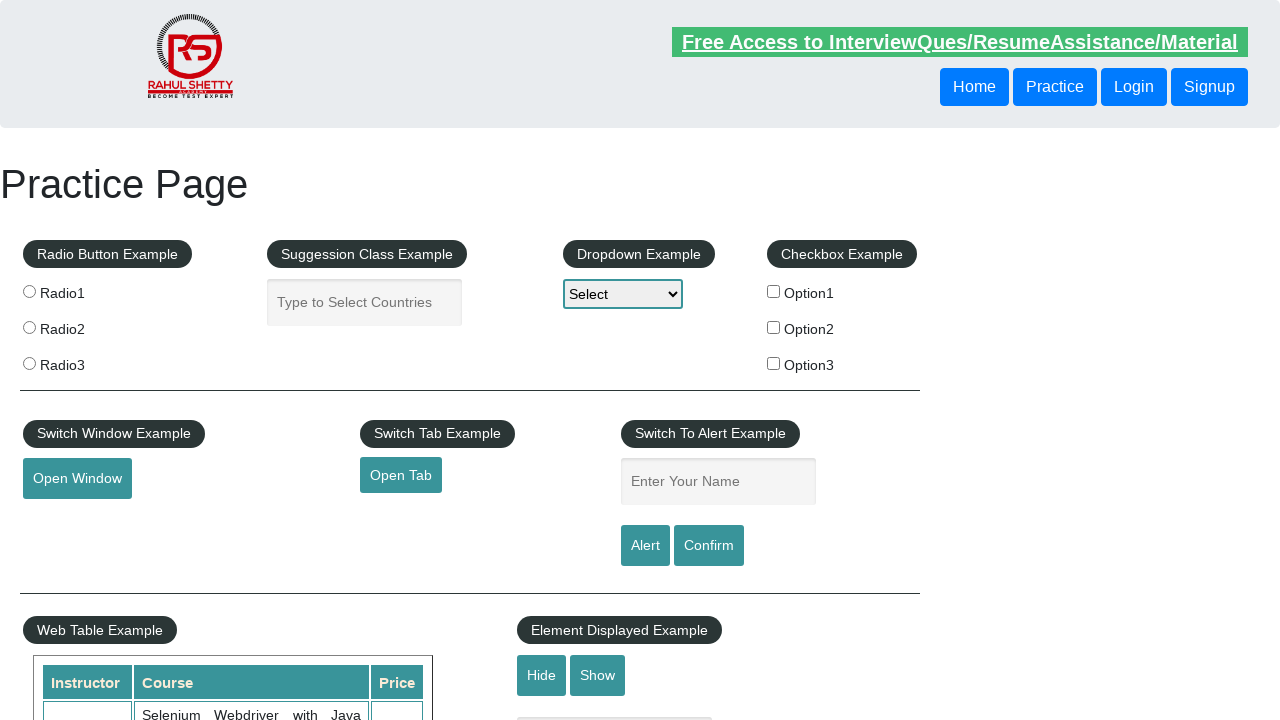

Accepted the alert dialog
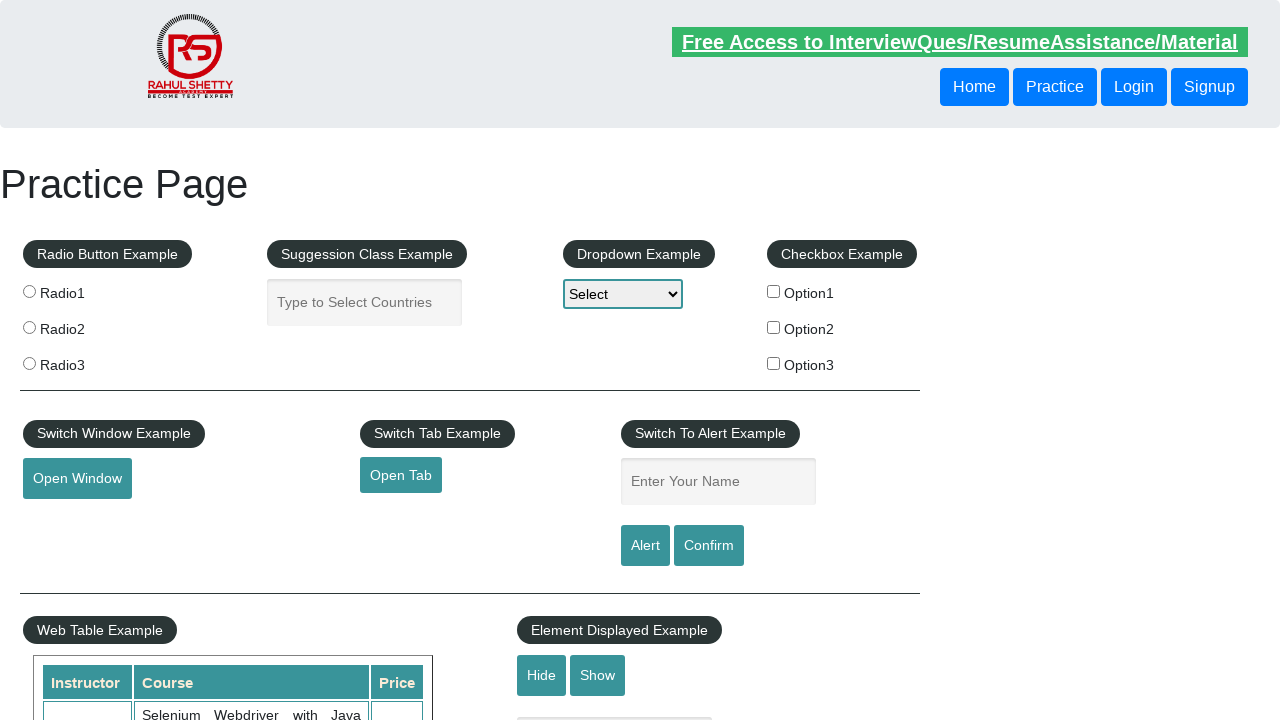

Clicked confirm button to trigger confirmation dialog at (709, 546) on input#confirmbtn
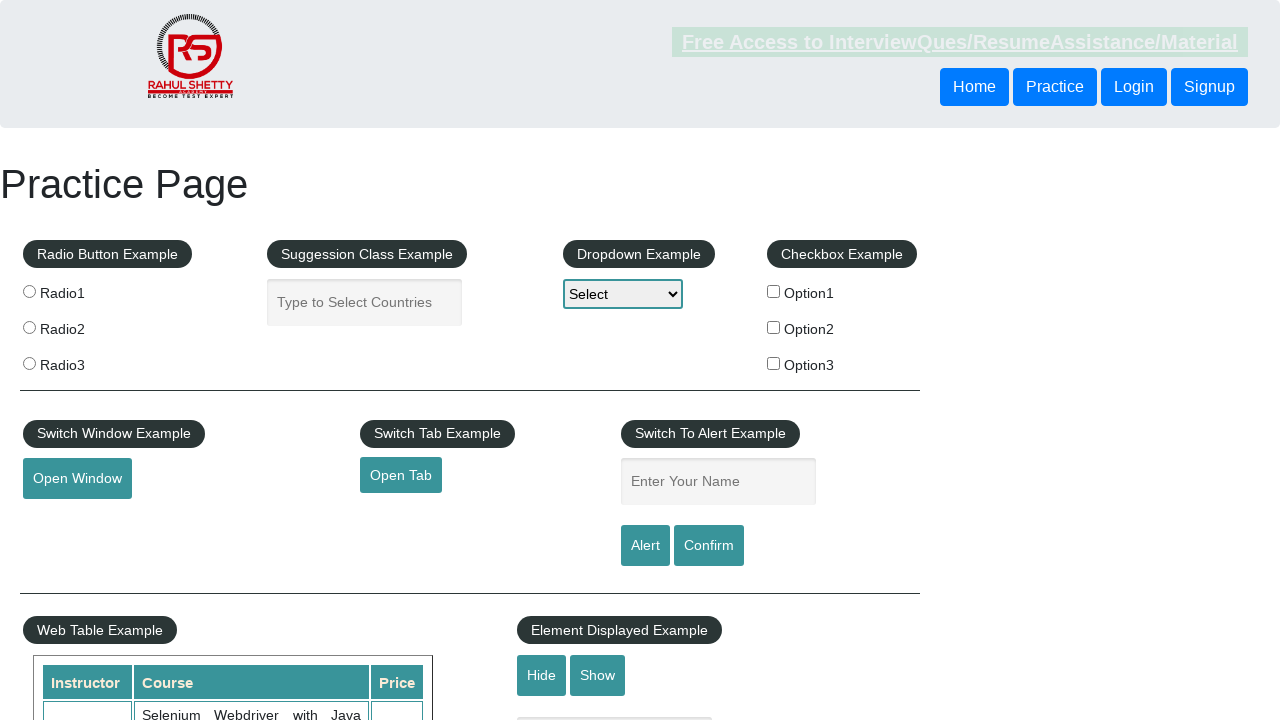

Dismissed the confirmation dialog
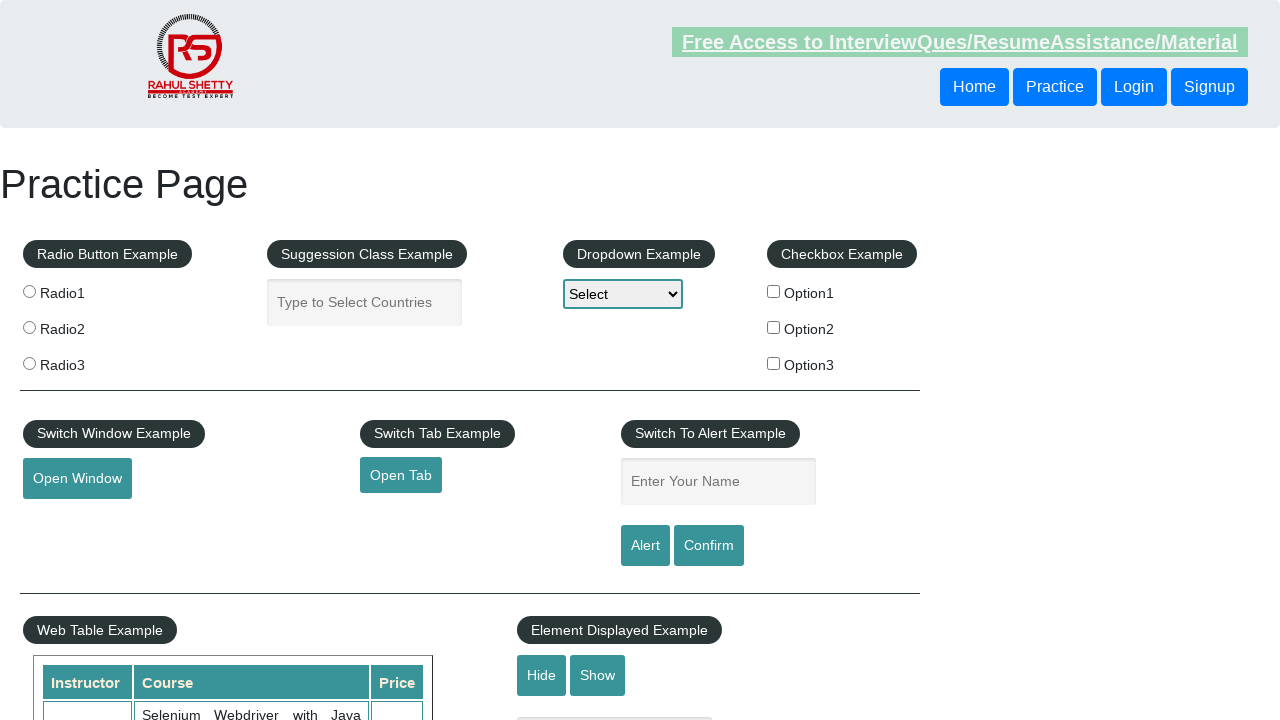

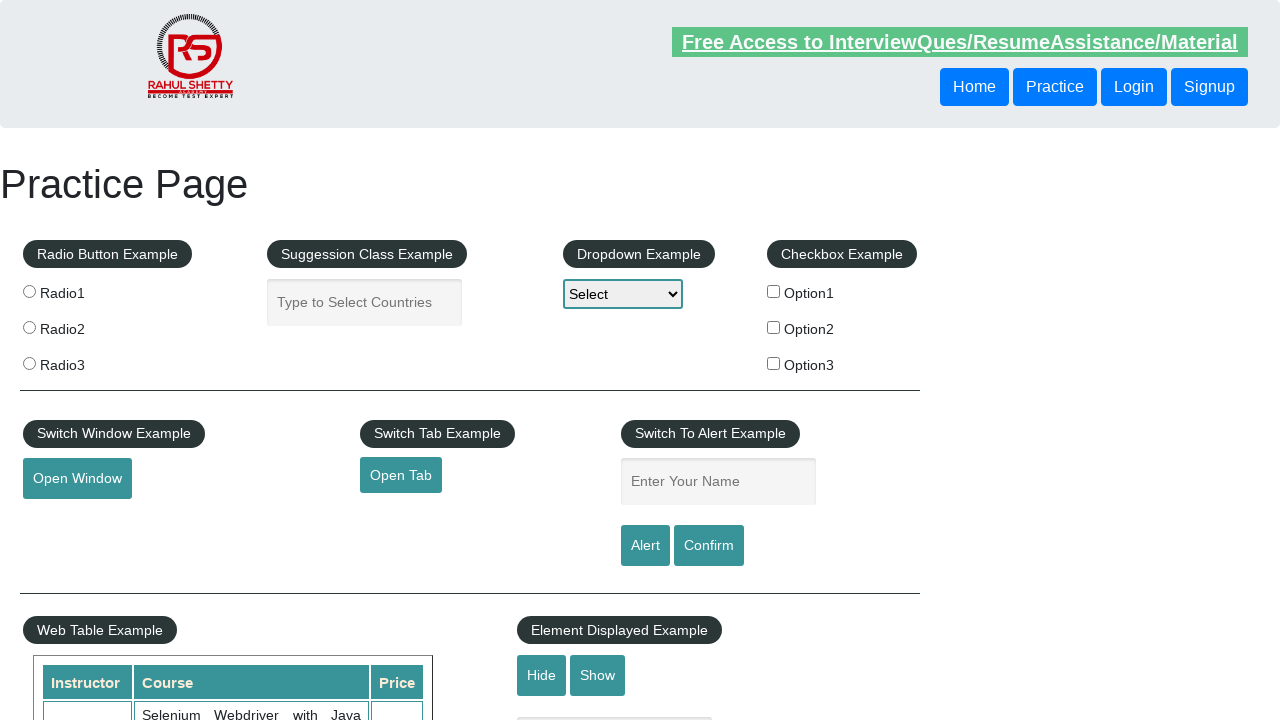